Navigates to the DC Office of Contracting and Procurement excluded parties list page, scrolls to load content, and verifies that the data tables containing excluded parties information are present.

Starting URL: https://ocp.dc.gov/page/excluded-parties-list

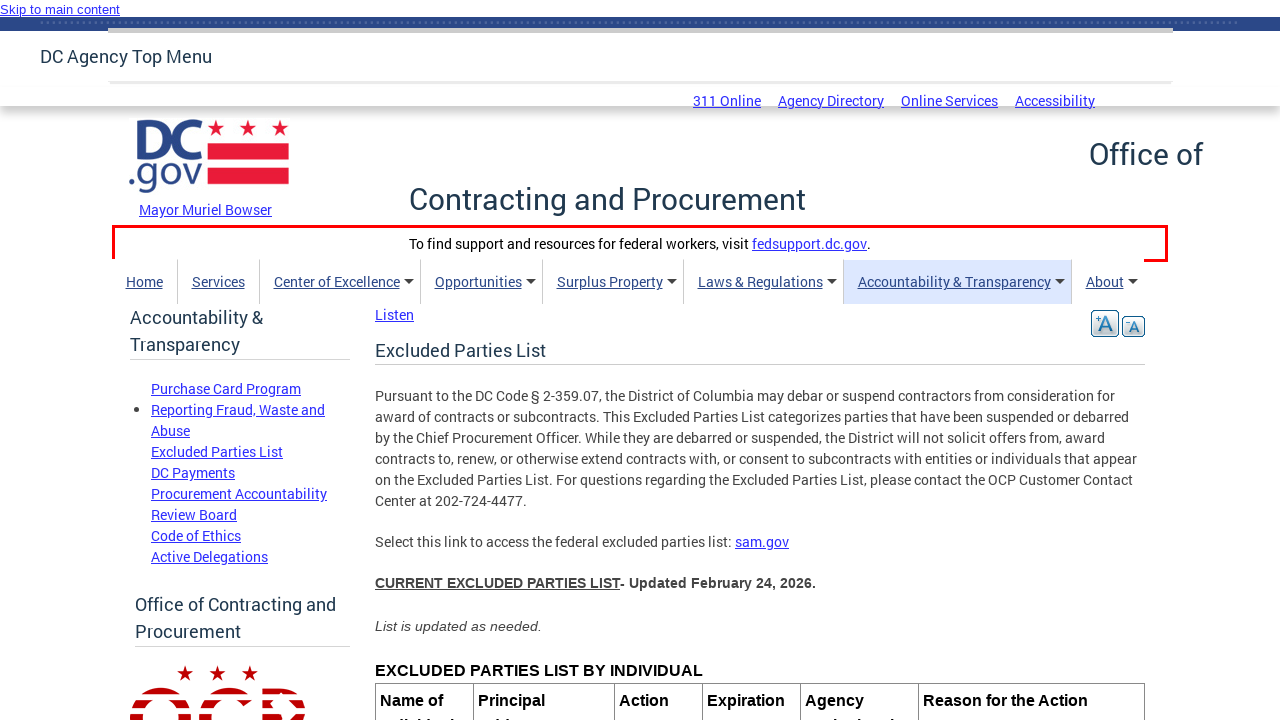

Waited for page to reach network idle state
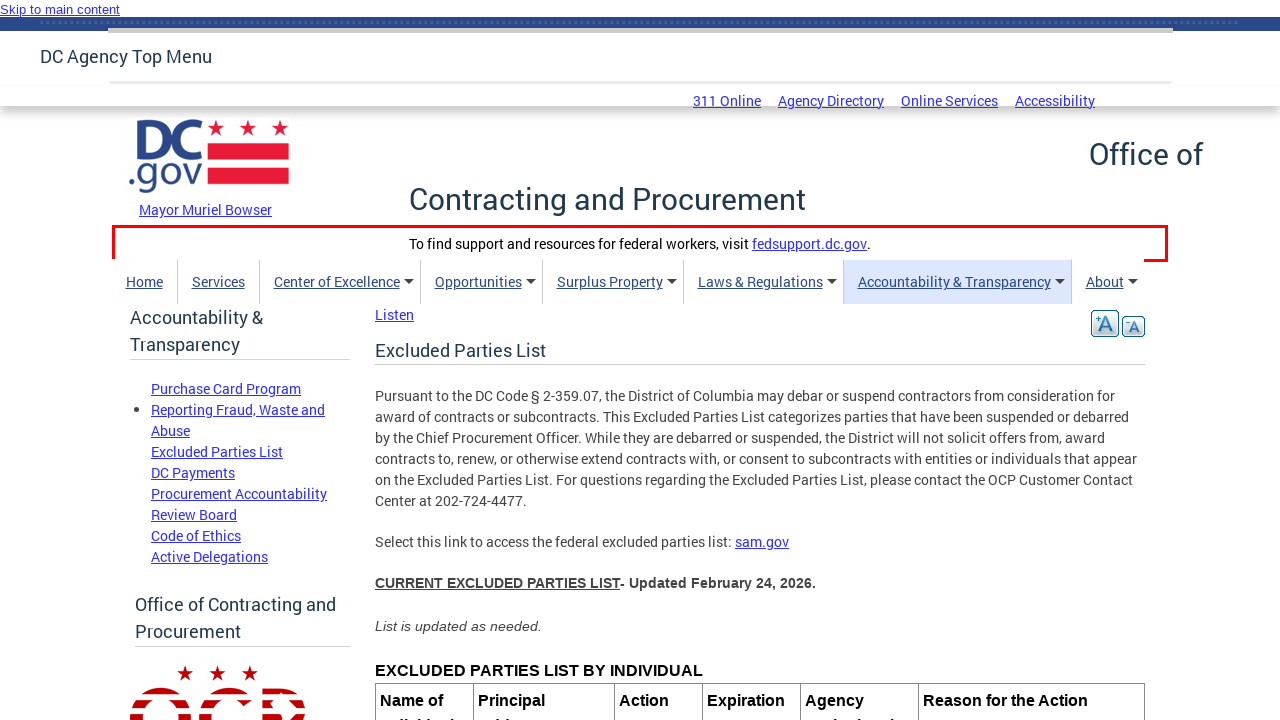

Scrolled to bottom of page to load full content
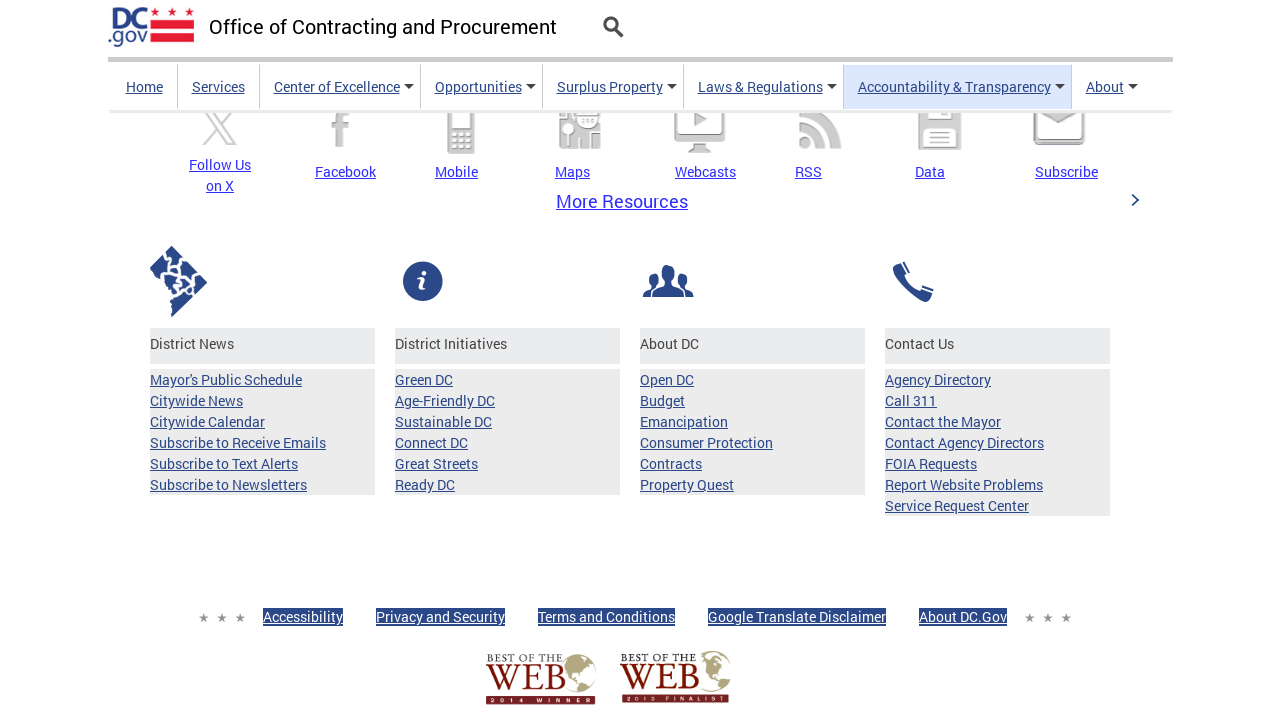

Waited for data tables in section-content to be present
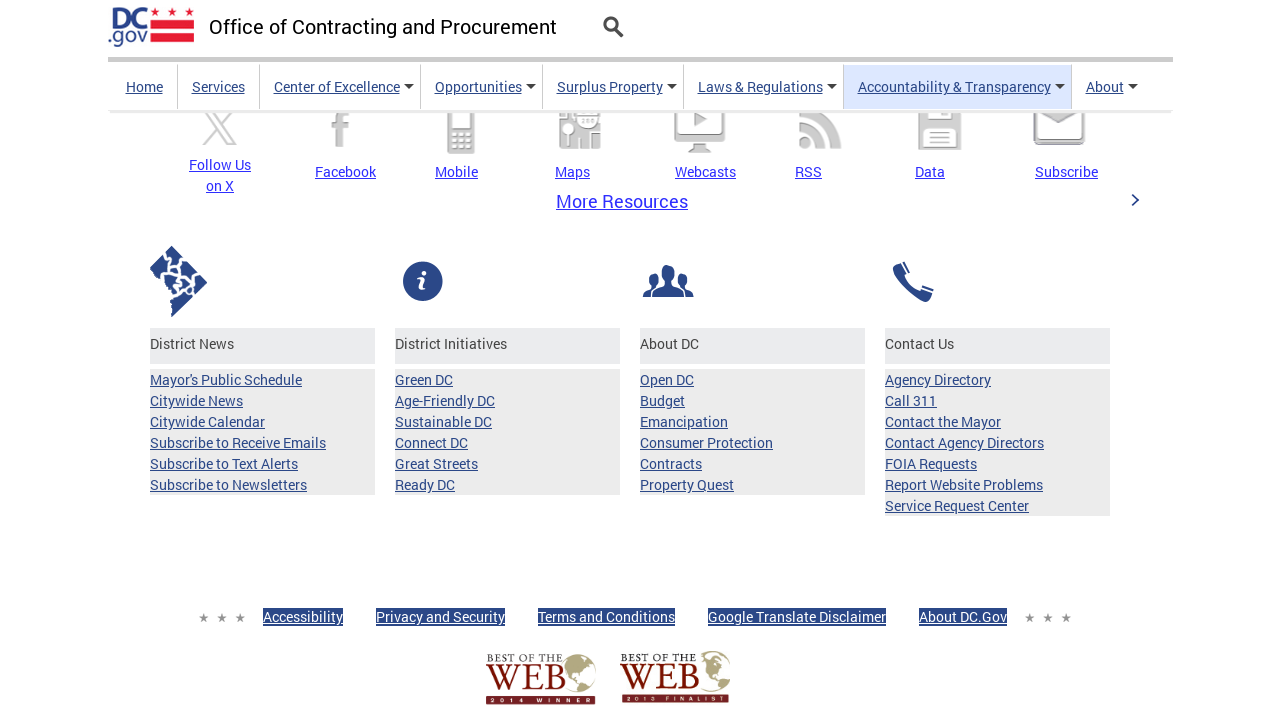

Located all table body elements in section-content
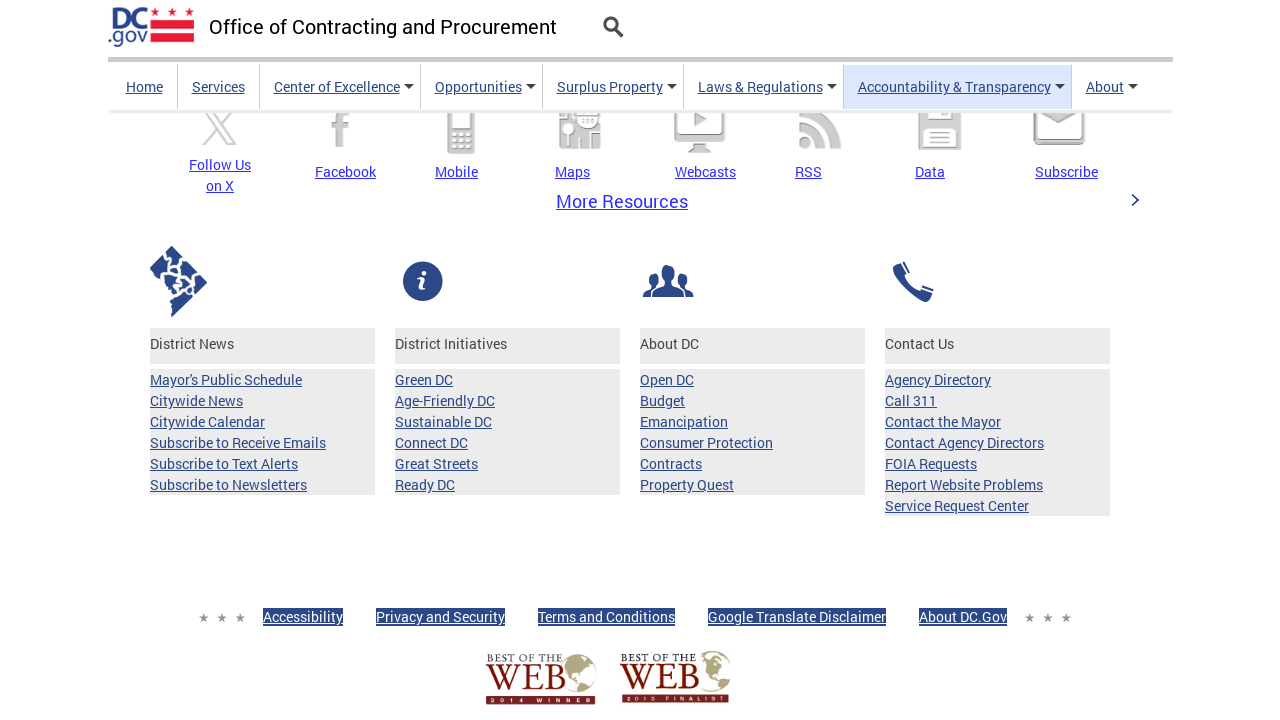

Verified first data table is visible
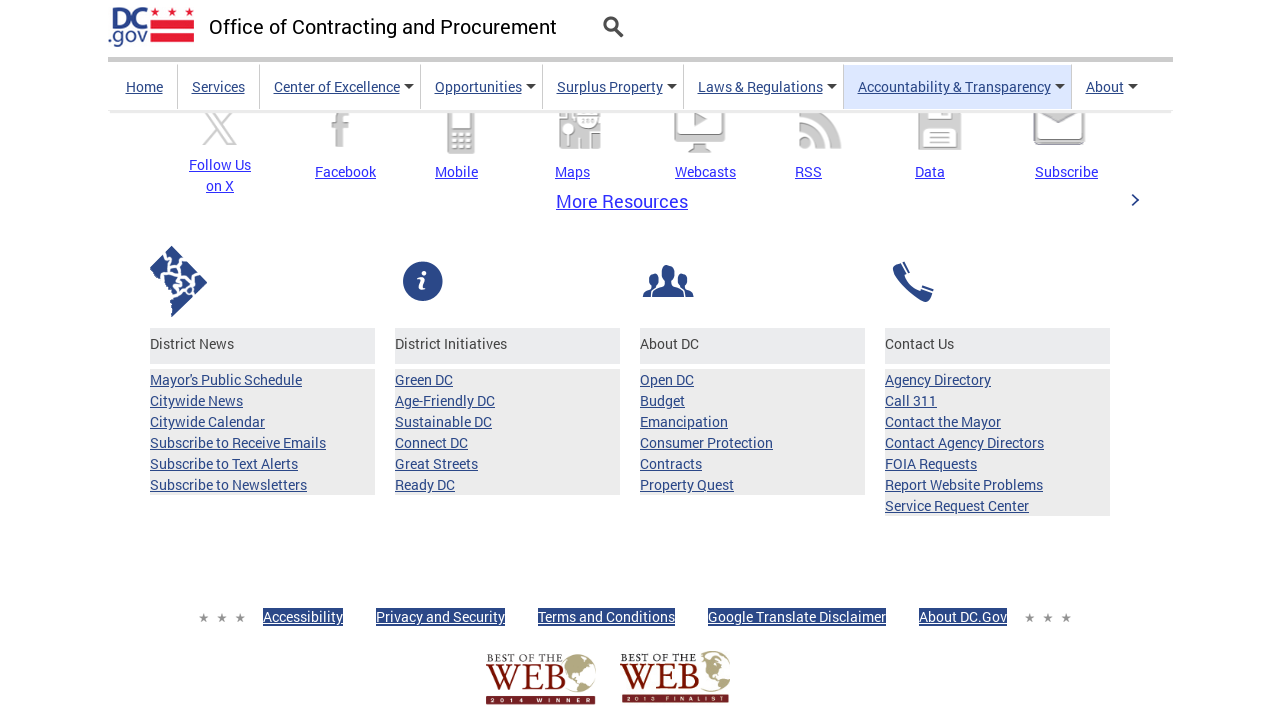

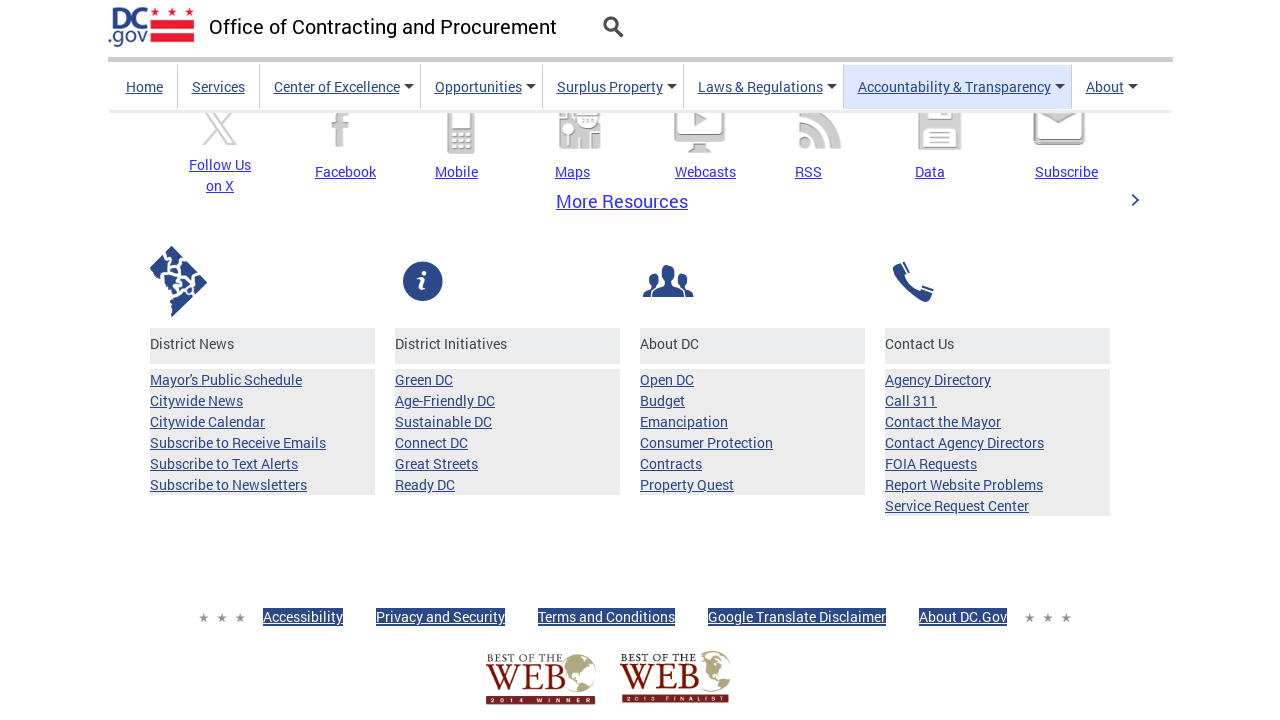